Tests browser window handling by clicking a button that opens a new tab, switching to the new tab, then switching back to the parent window

Starting URL: https://demoqa.com/browser-windows

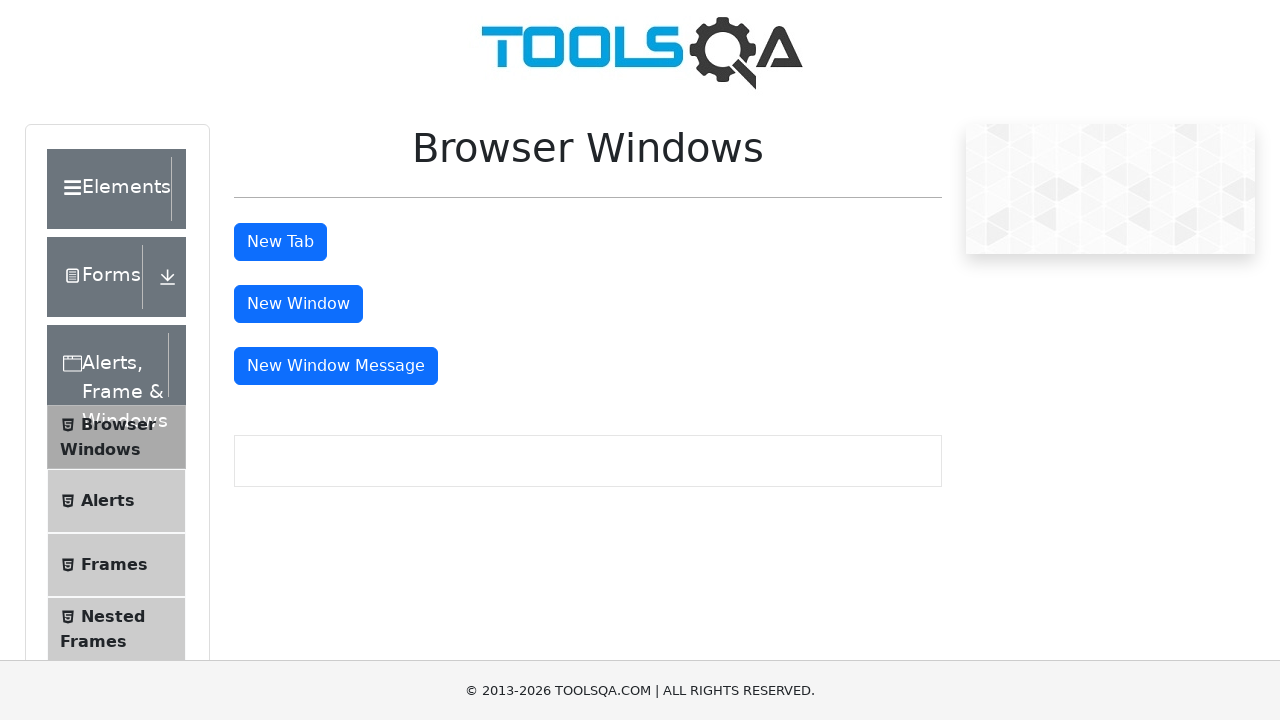

Clicked the 'New Tab' button to open a new browser tab at (280, 242) on #tabButton
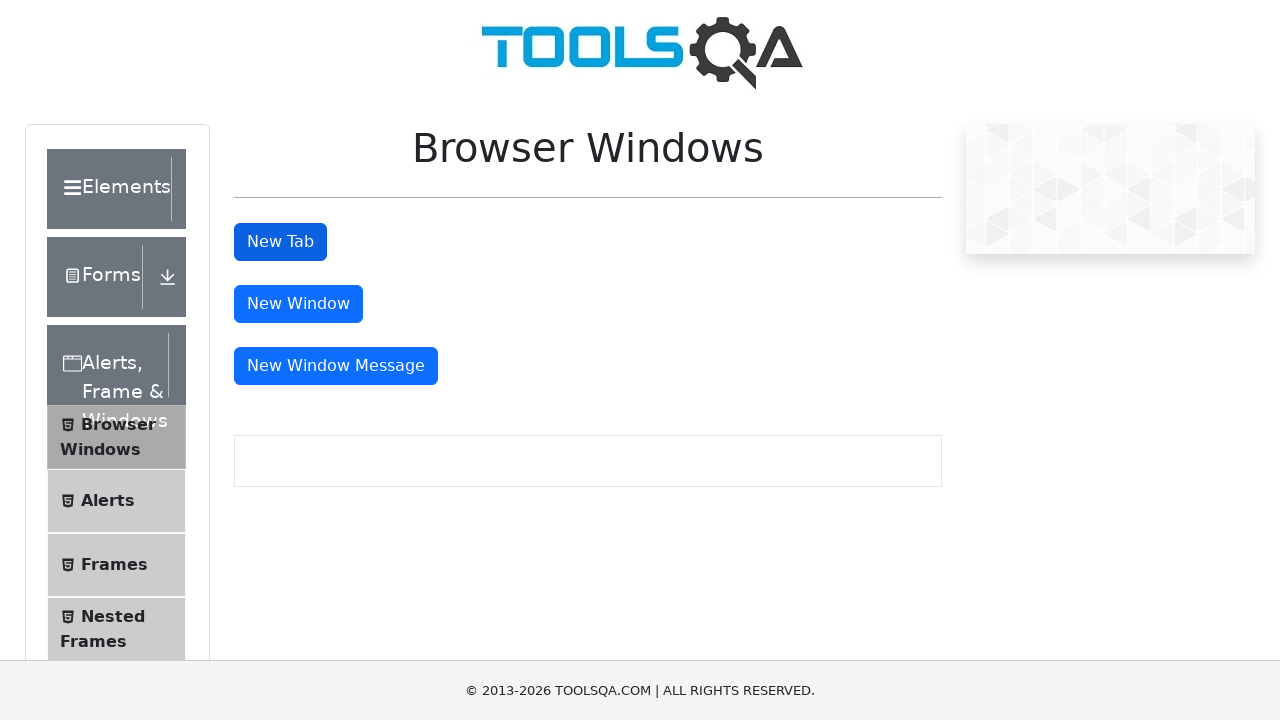

Waited for new tab to open after clicking 'New Tab' button at (280, 242) on #tabButton
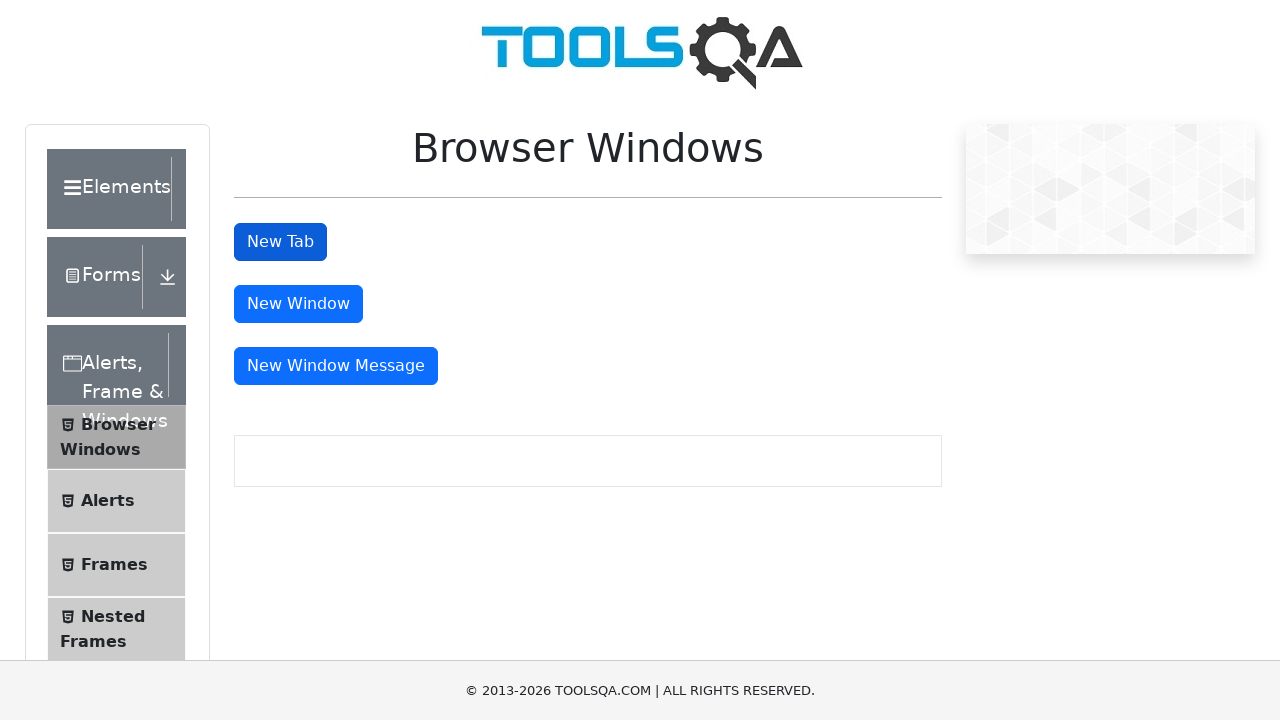

Captured the new page/tab object
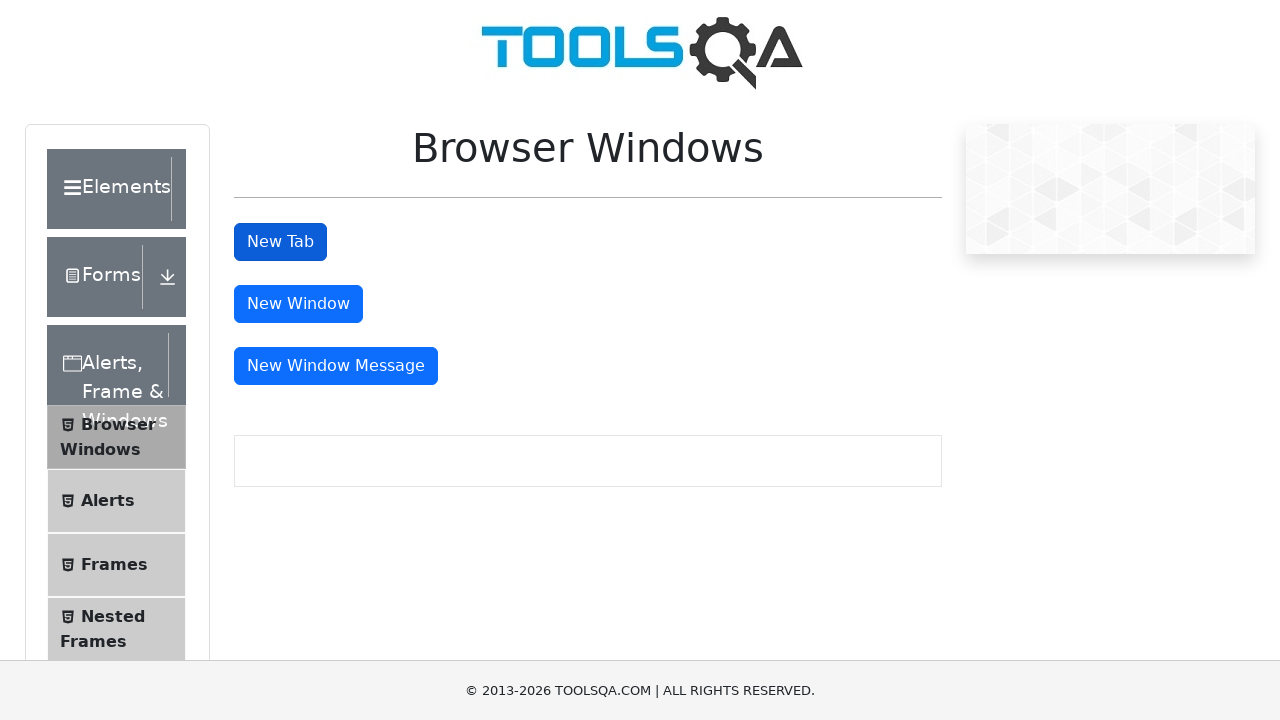

New tab finished loading
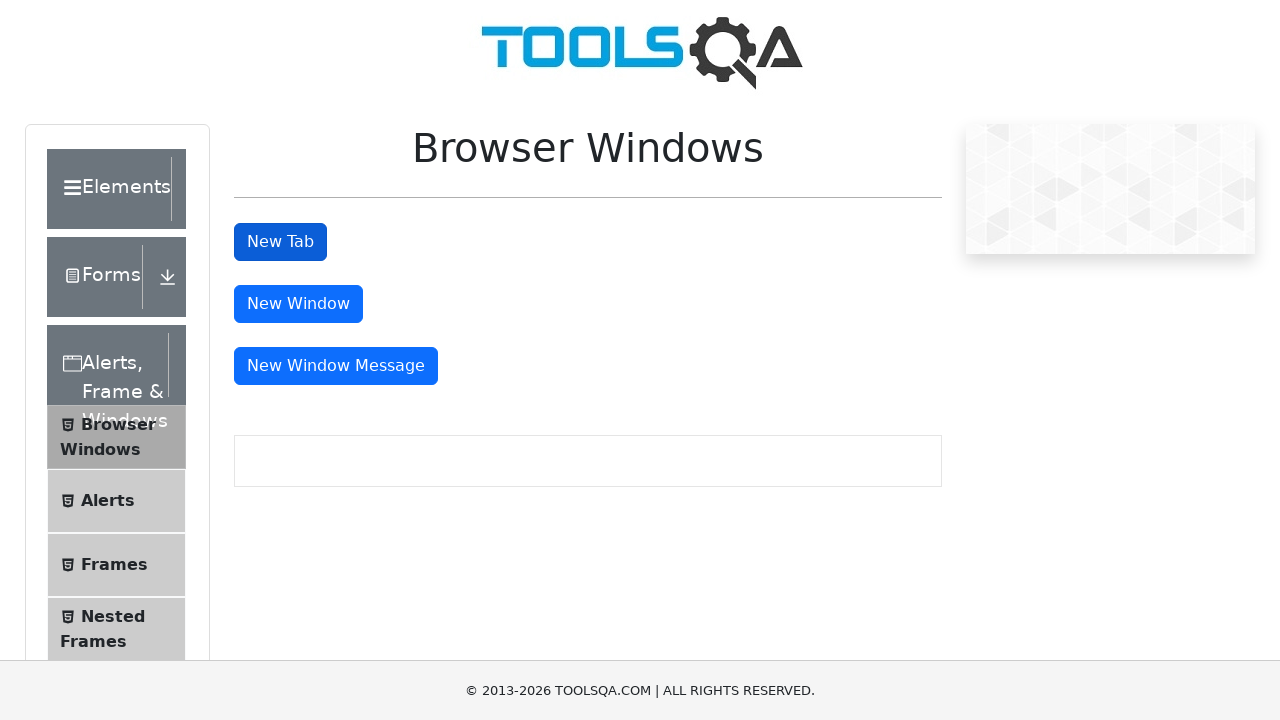

Switched focus to the new tab
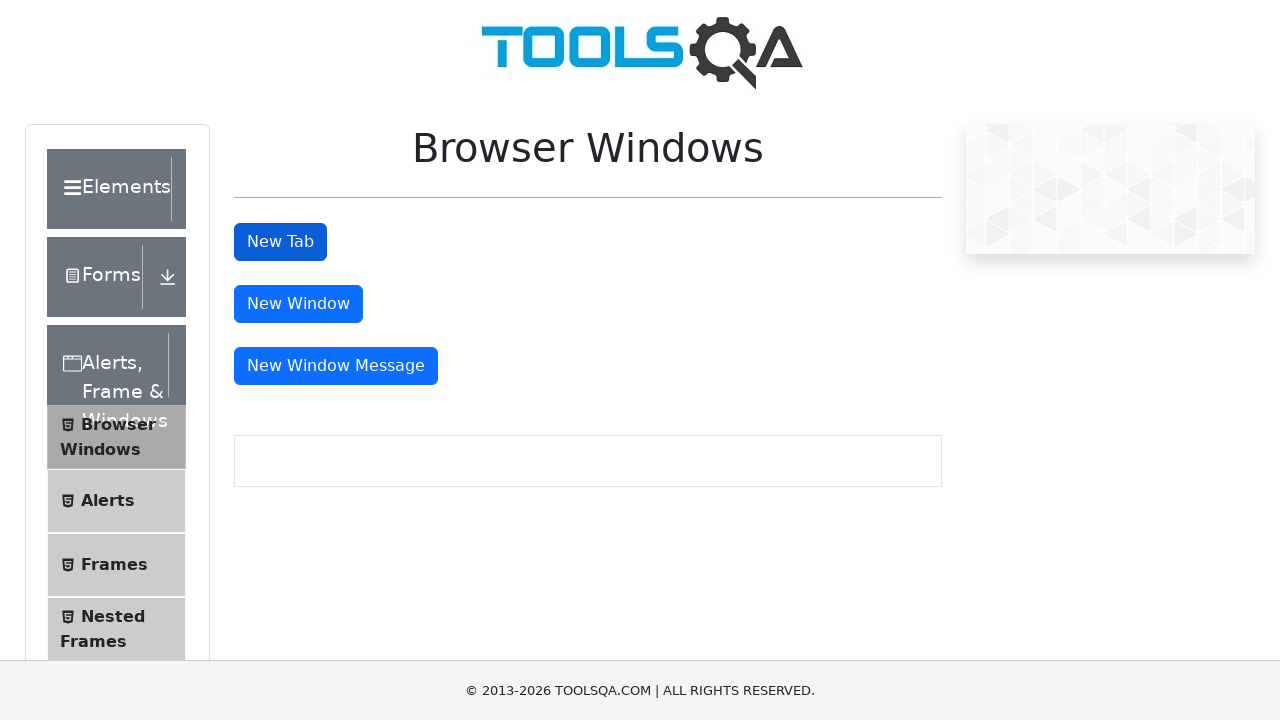

Paused for 3 seconds to observe the new tab
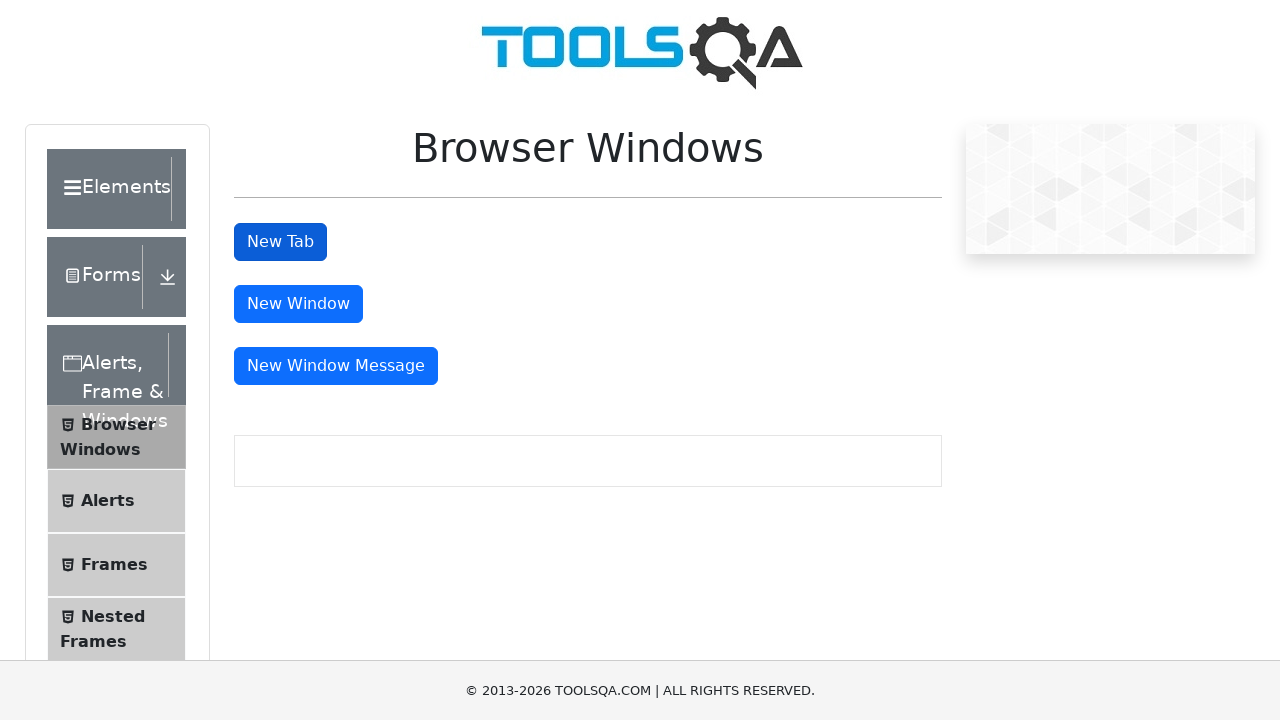

Switched focus back to the parent/original tab
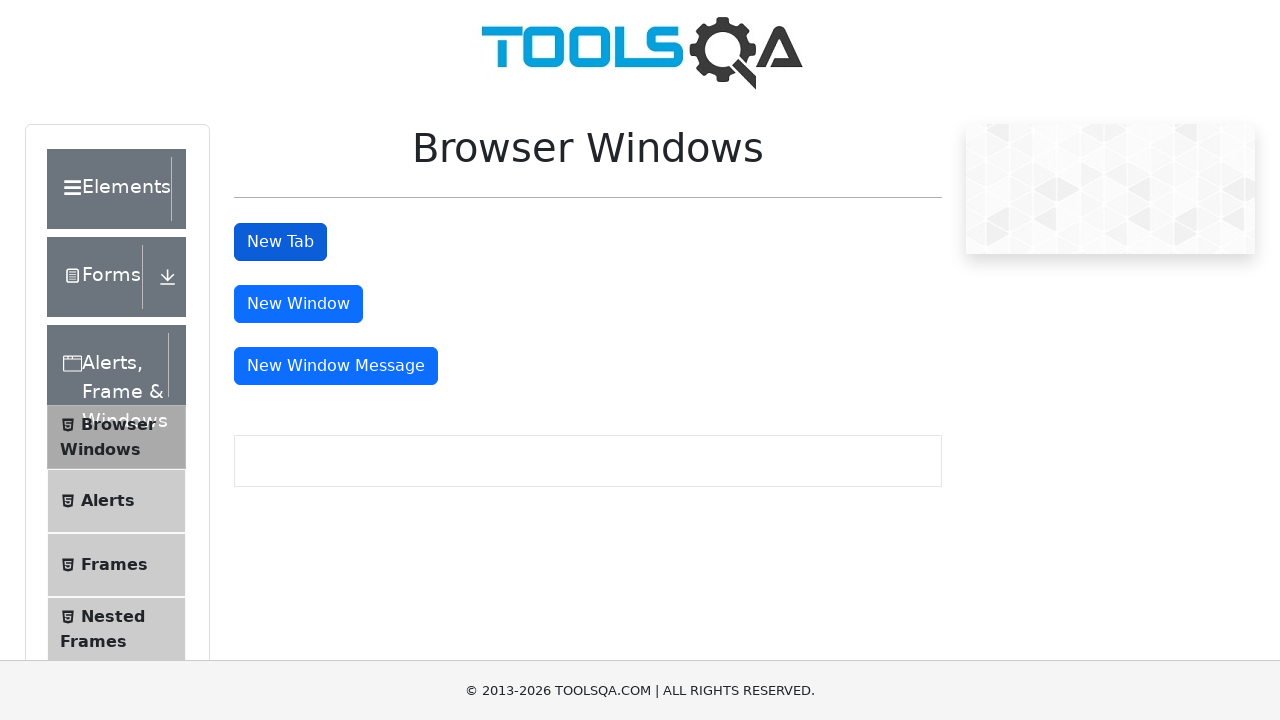

Paused for 3 seconds to observe the parent window
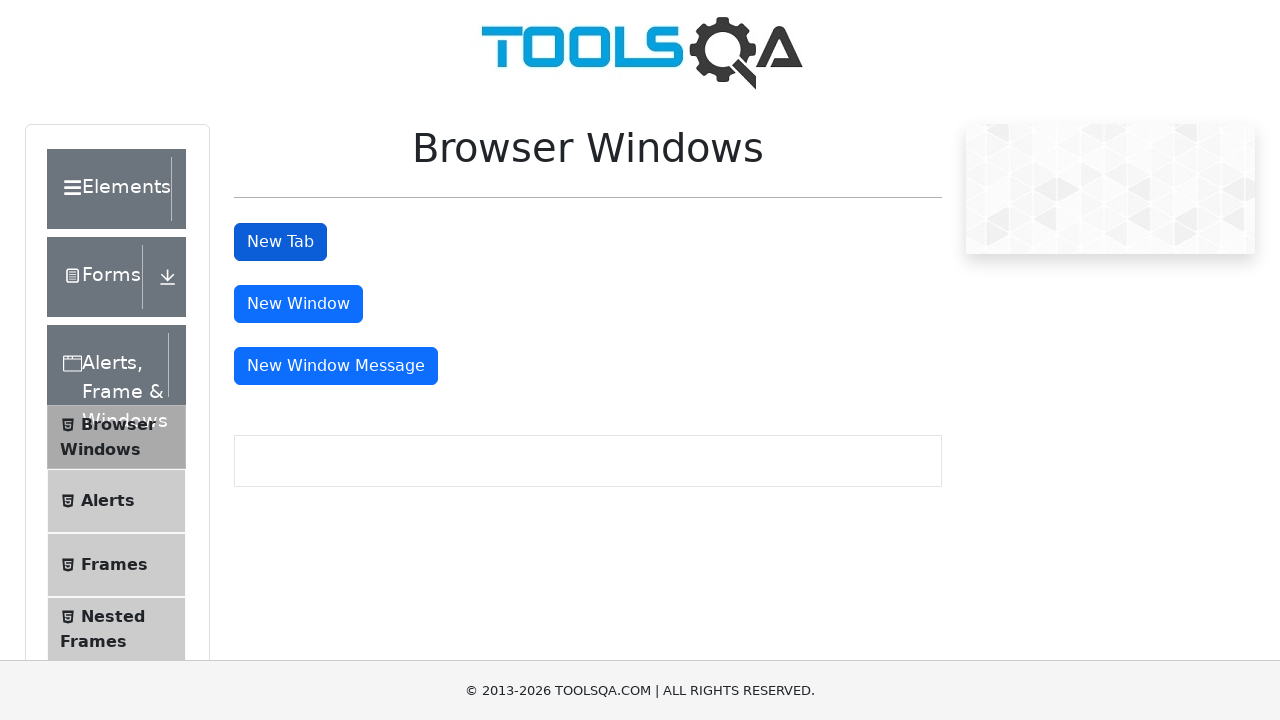

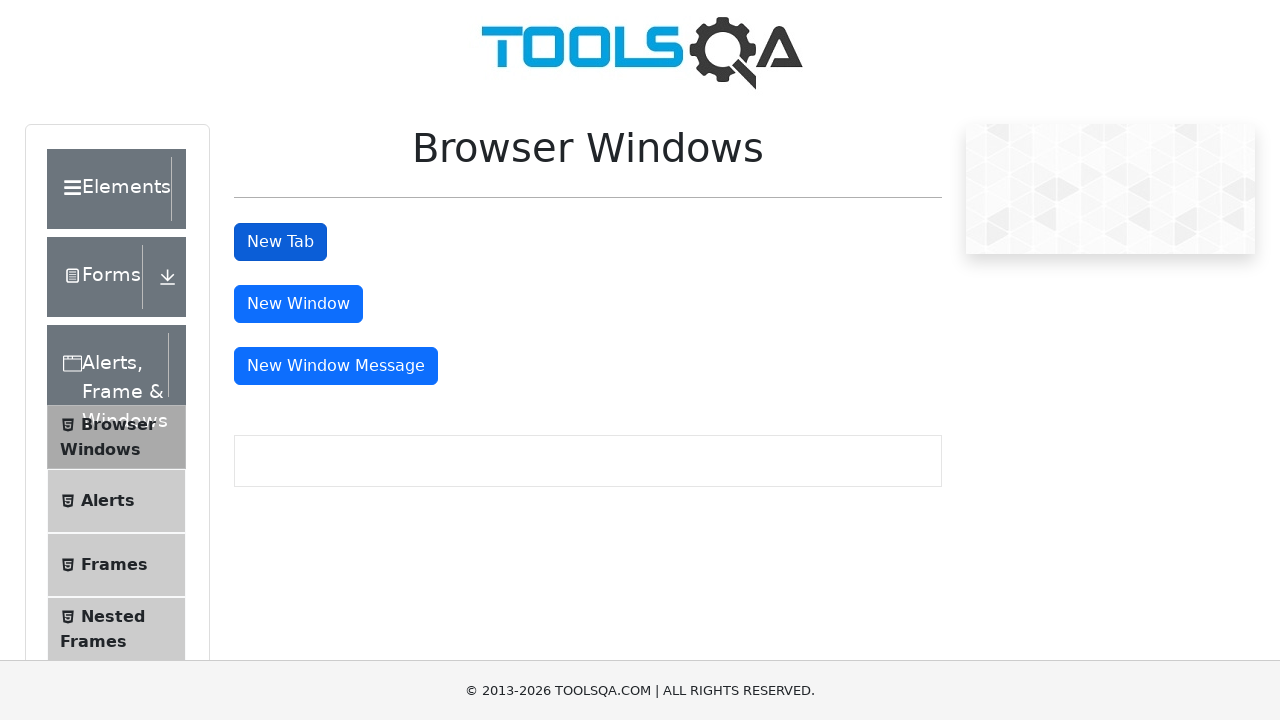